Simple smoke test that navigates to exist.ua website and verifies the page loads successfully

Starting URL: https://exist.ua/

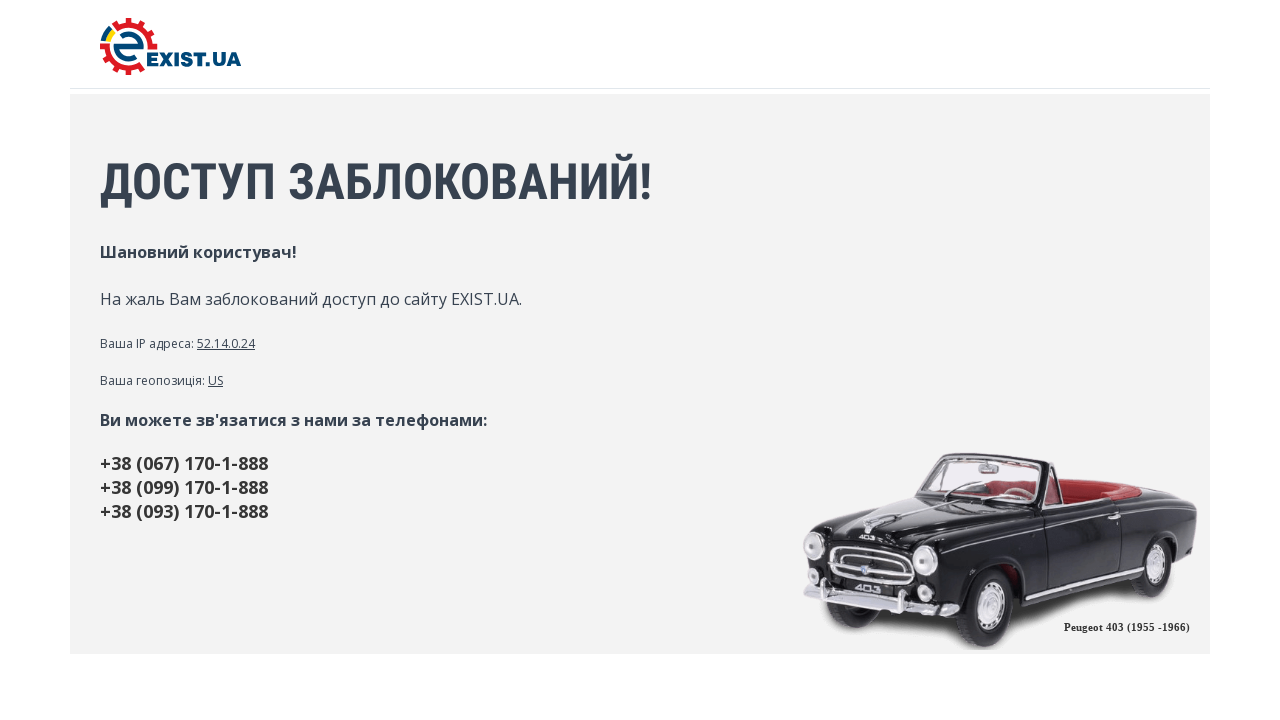

Set viewport size to 1920x1080
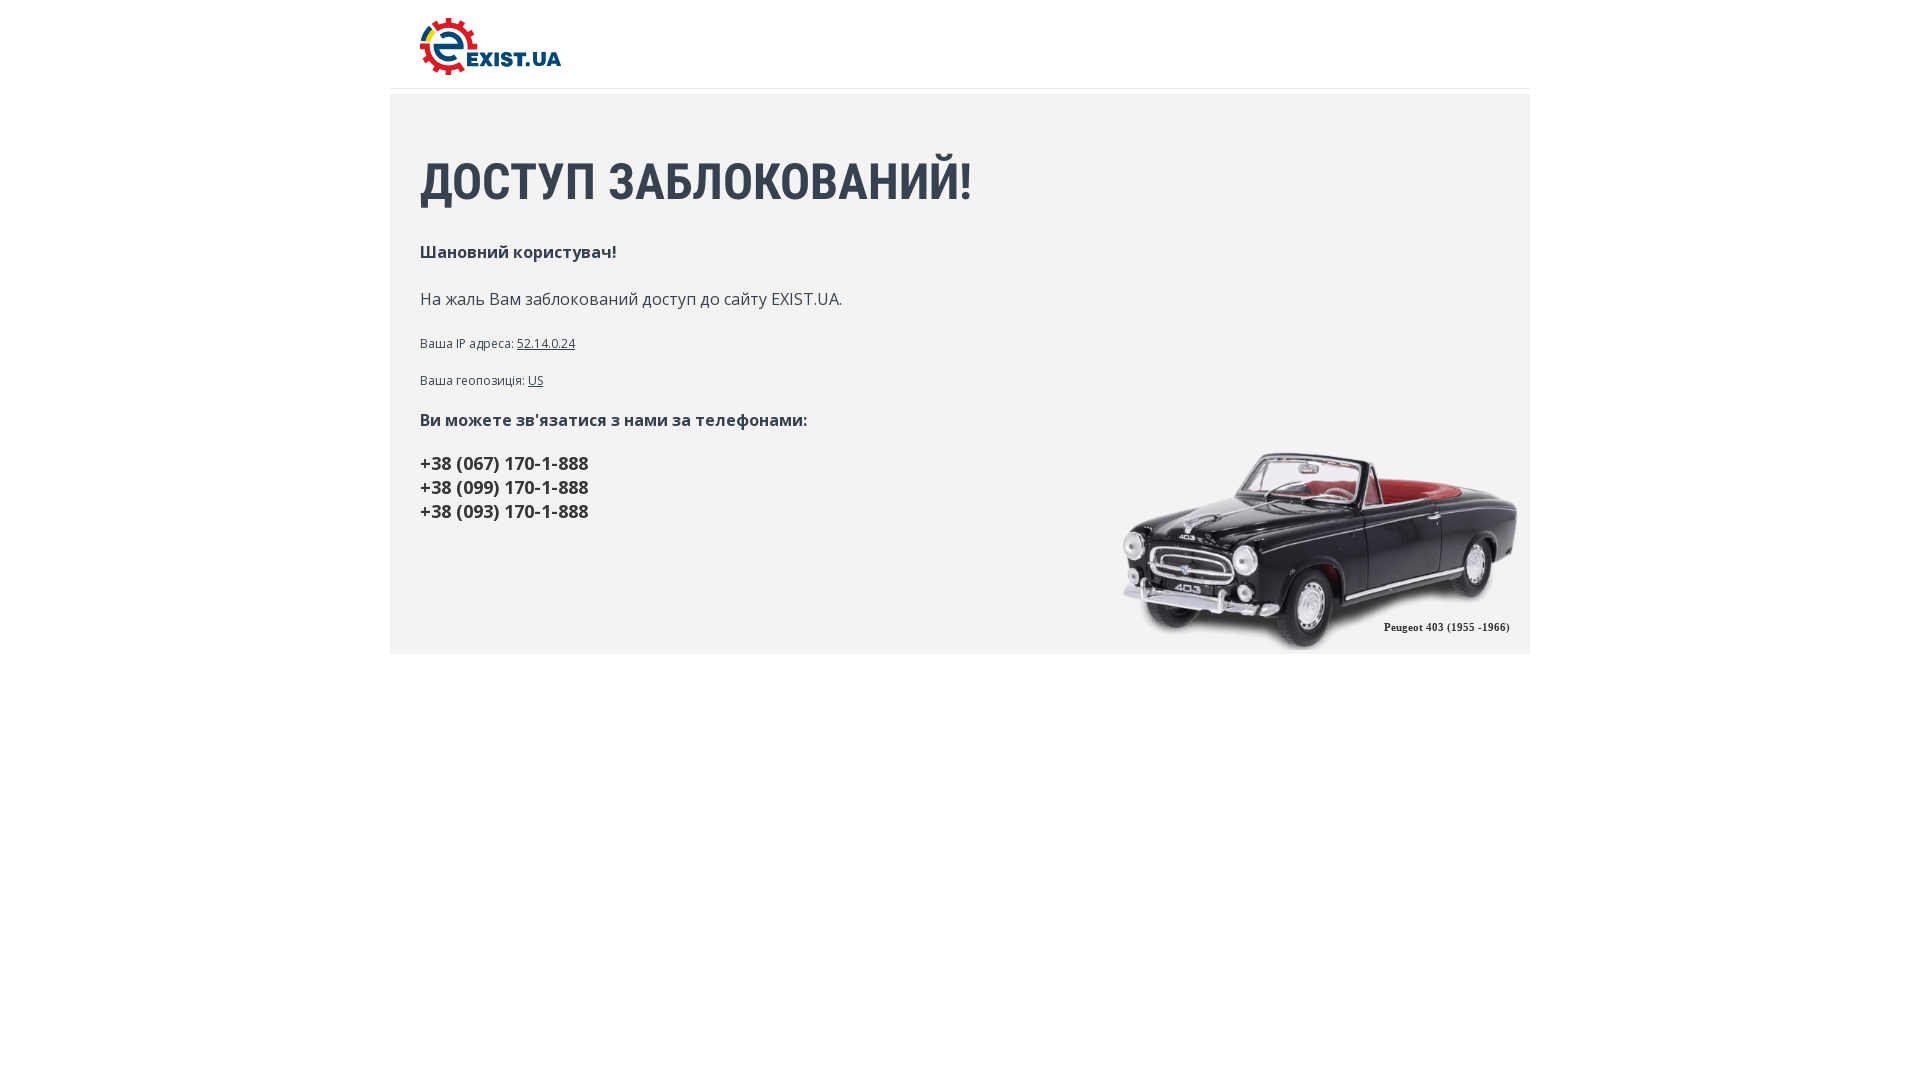

Page DOM content fully loaded
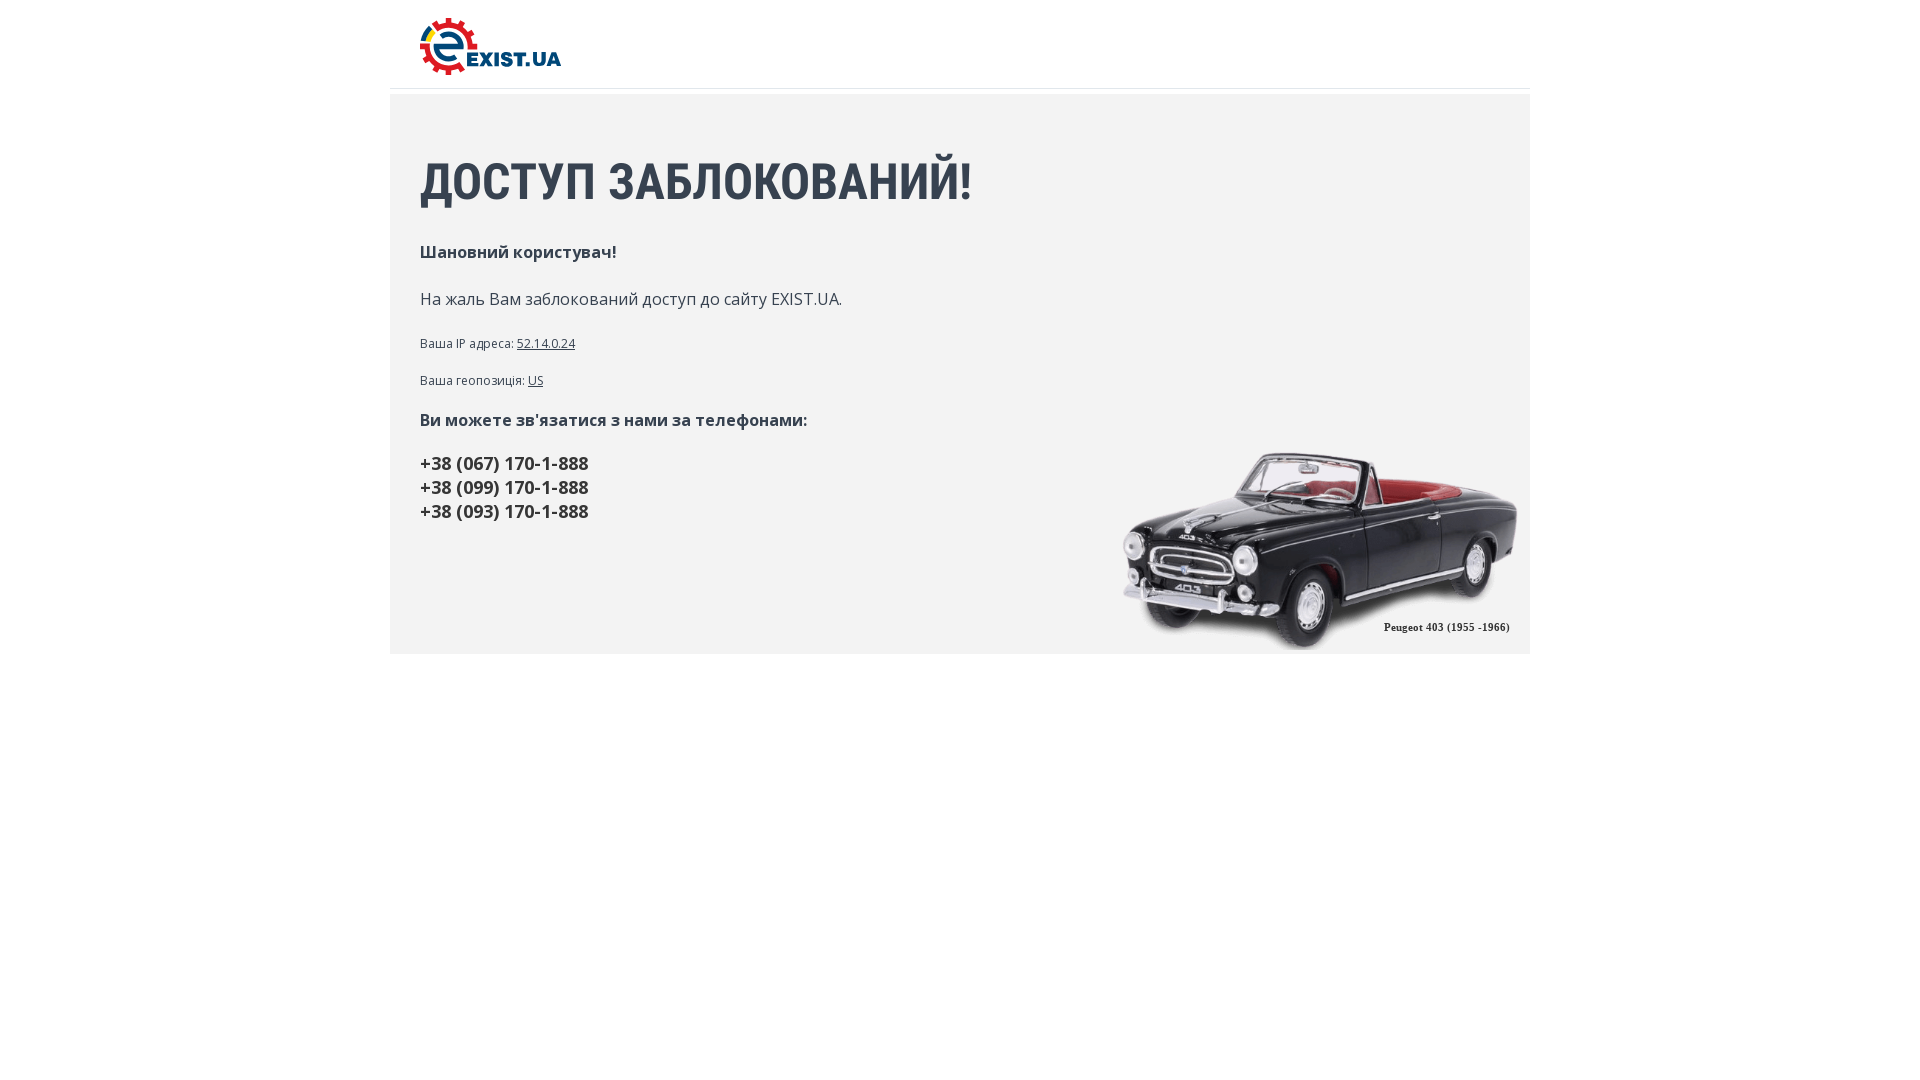

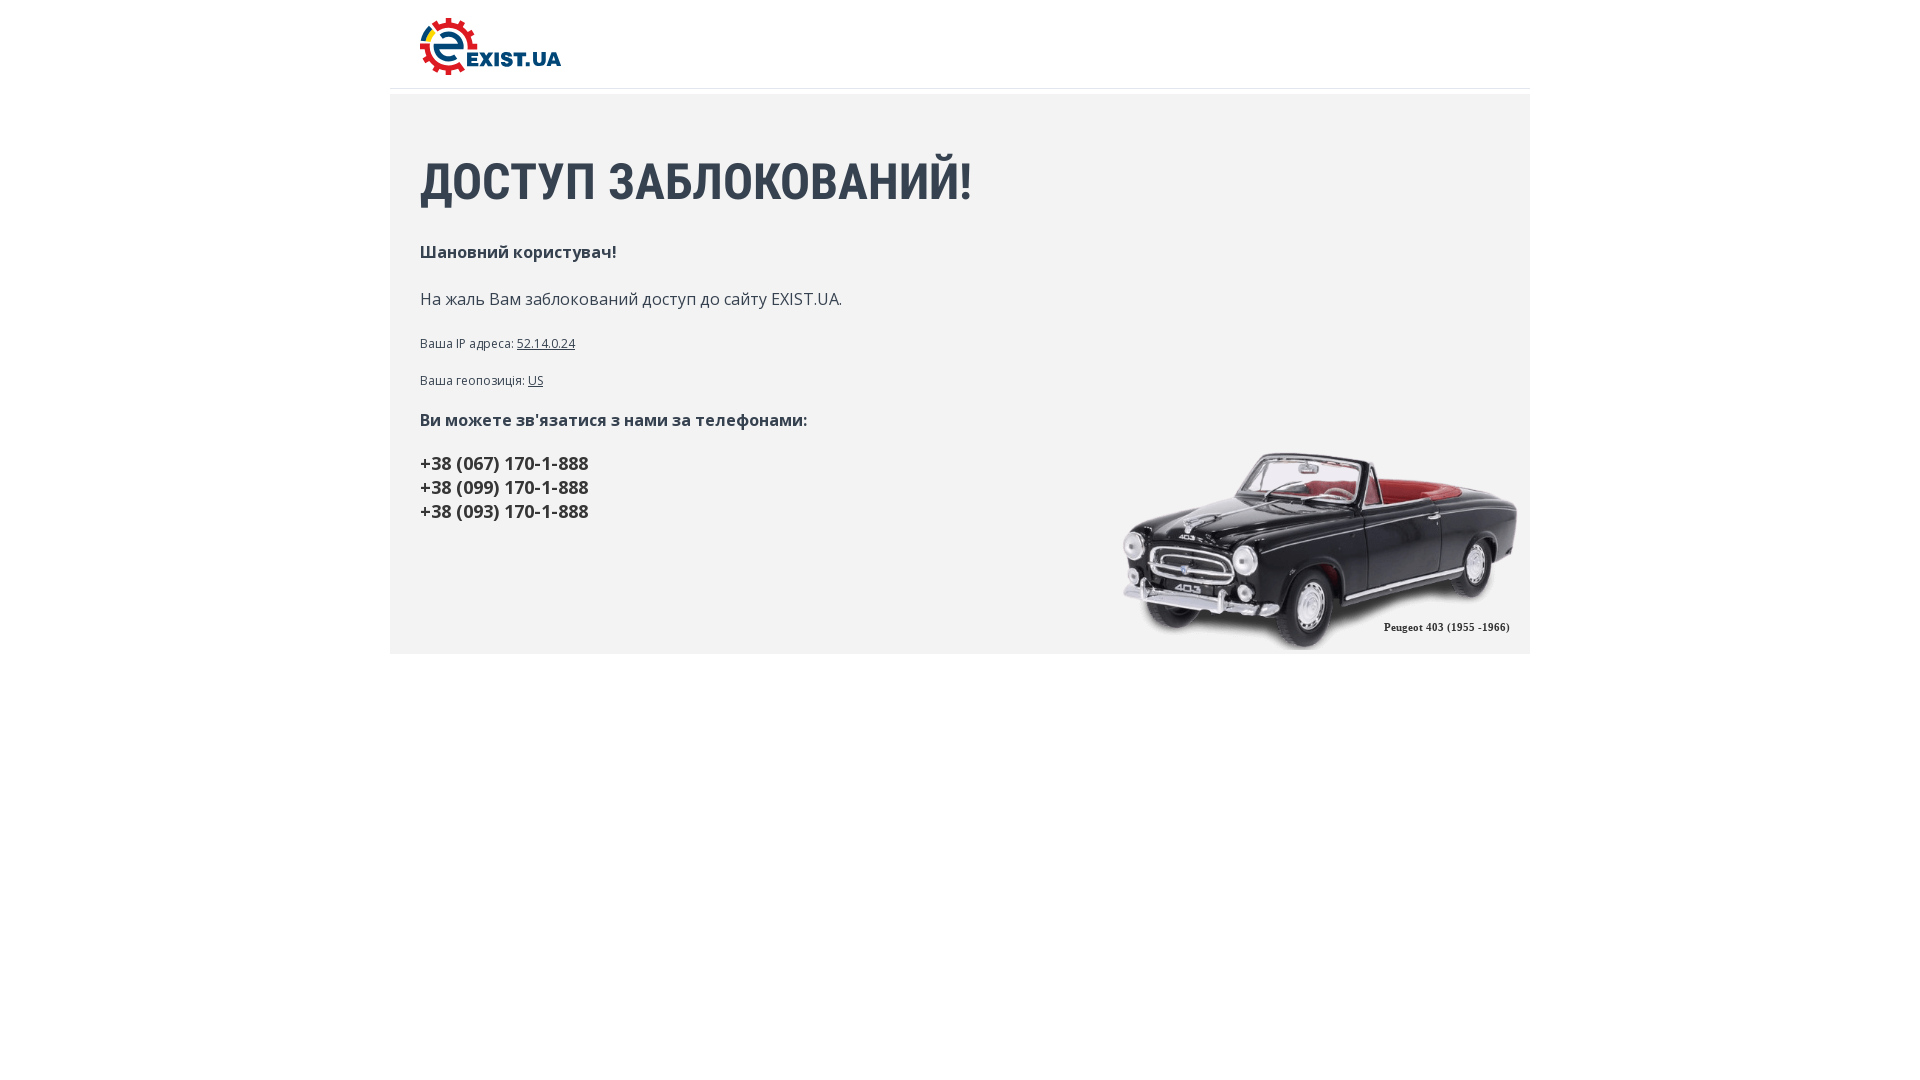